Tests prompt box handling by clicking a button that triggers a prompt dialog, entering text, and accepting it

Starting URL: https://demoqa.com/alerts

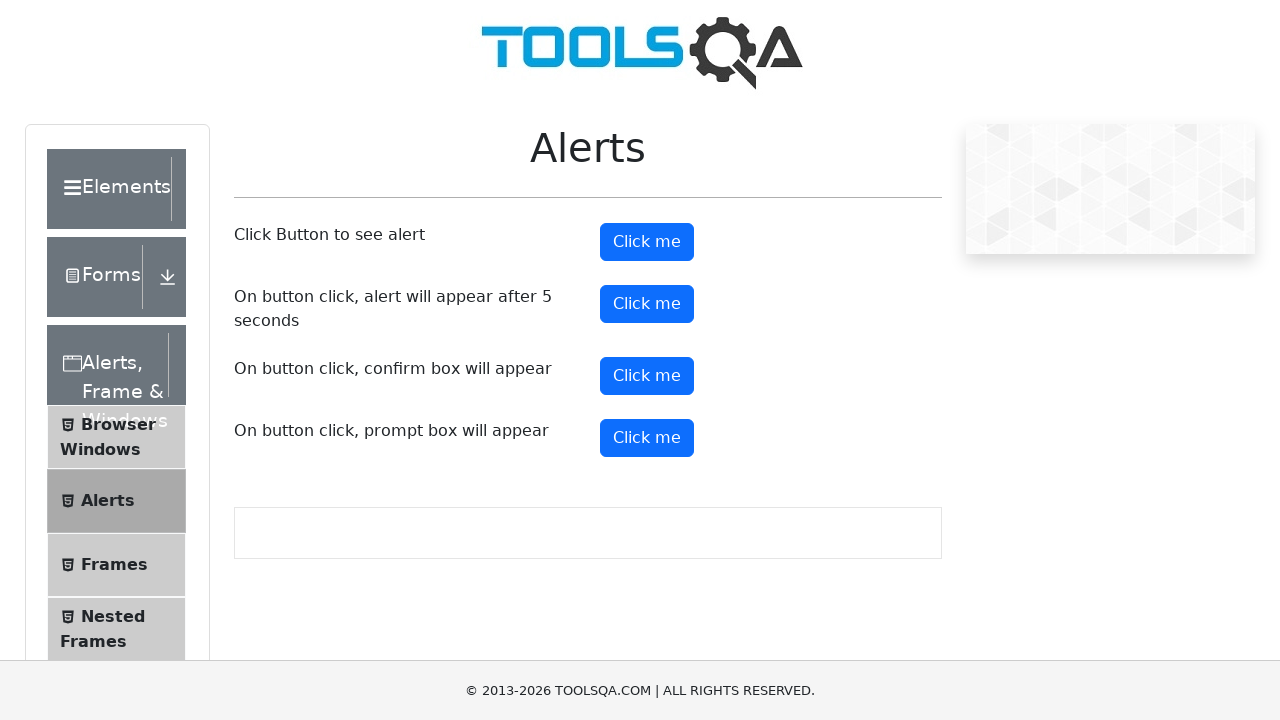

Set up dialog handler to accept prompt with text 'Dimitar'
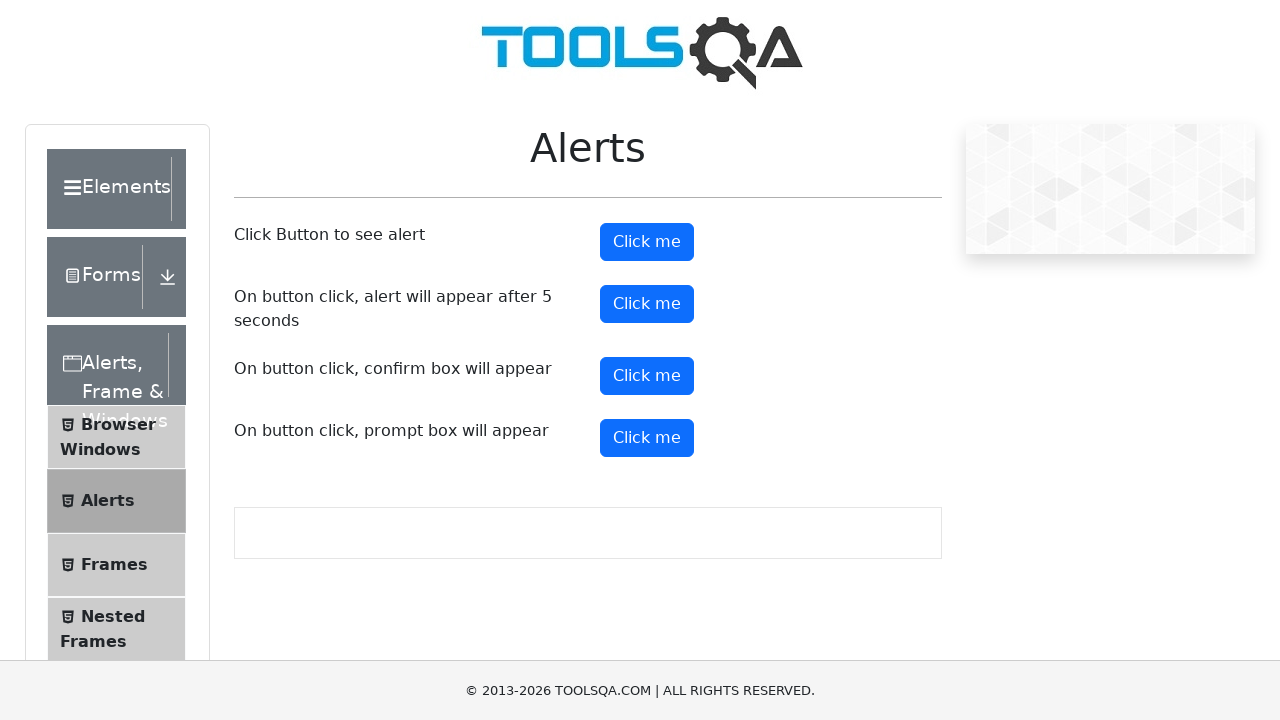

Clicked prompt button to trigger dialog at (647, 438) on #promtButton
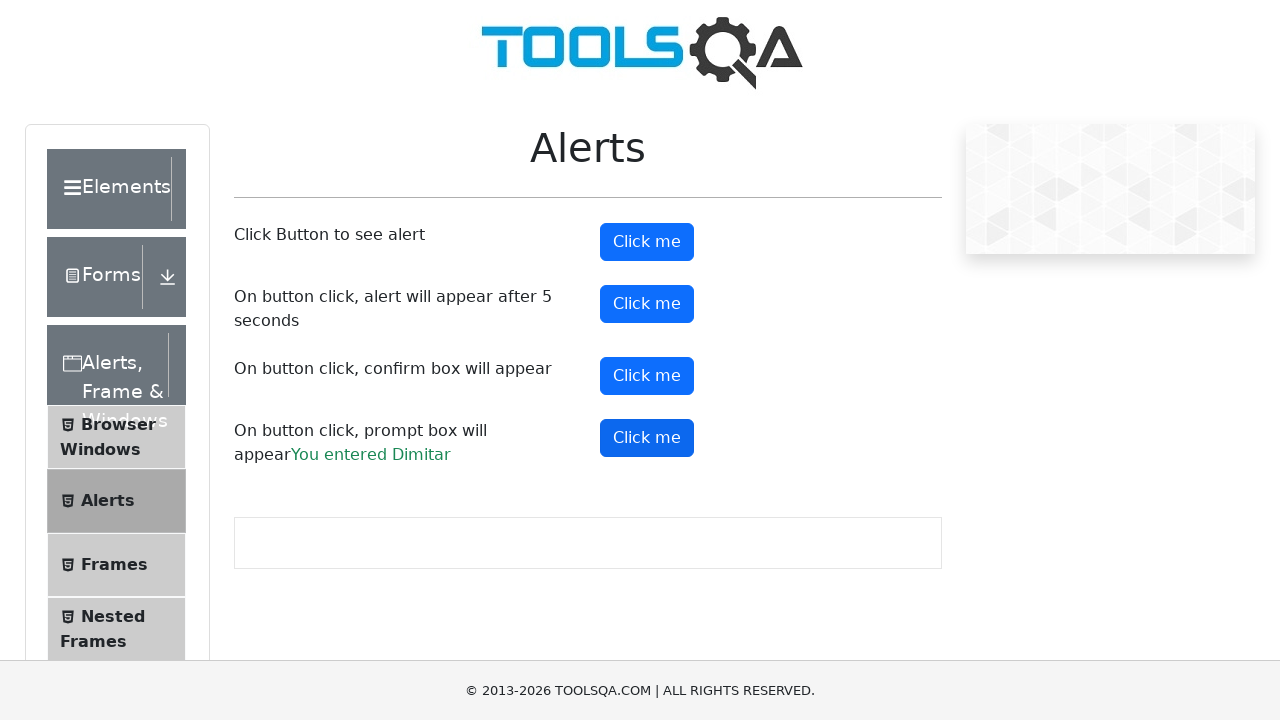

Waited for prompt result message to appear
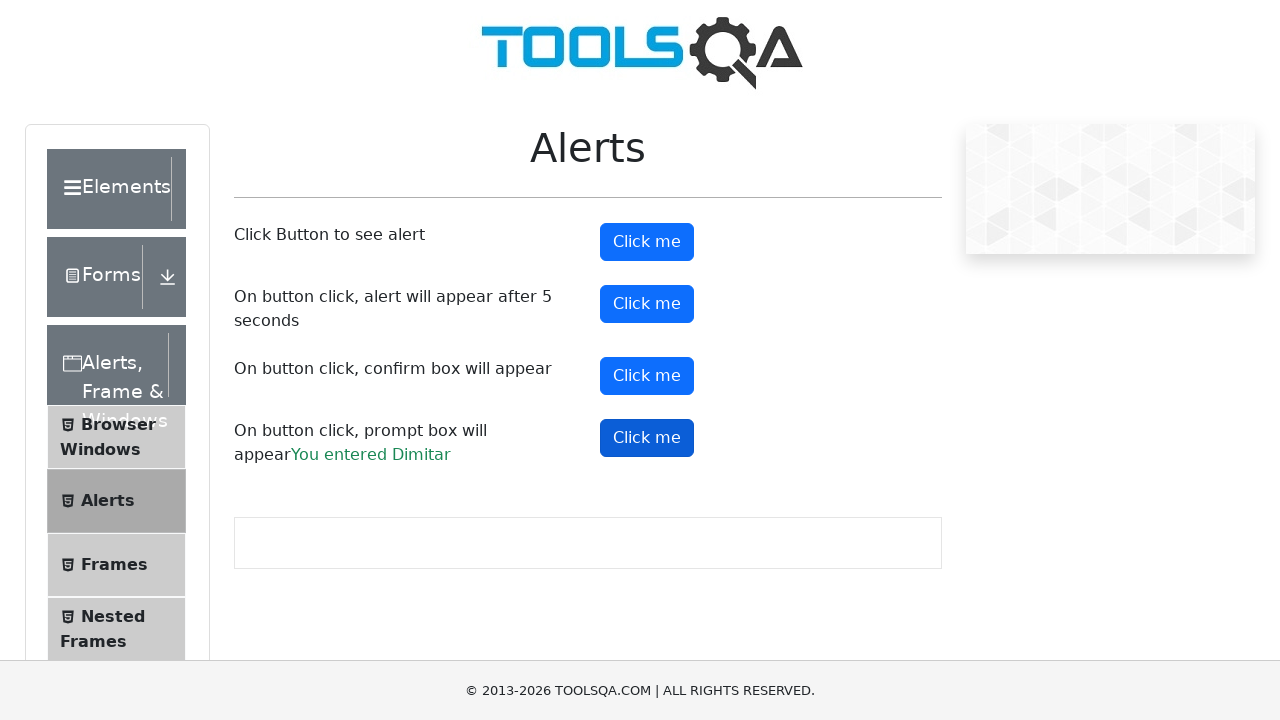

Retrieved prompt result text content
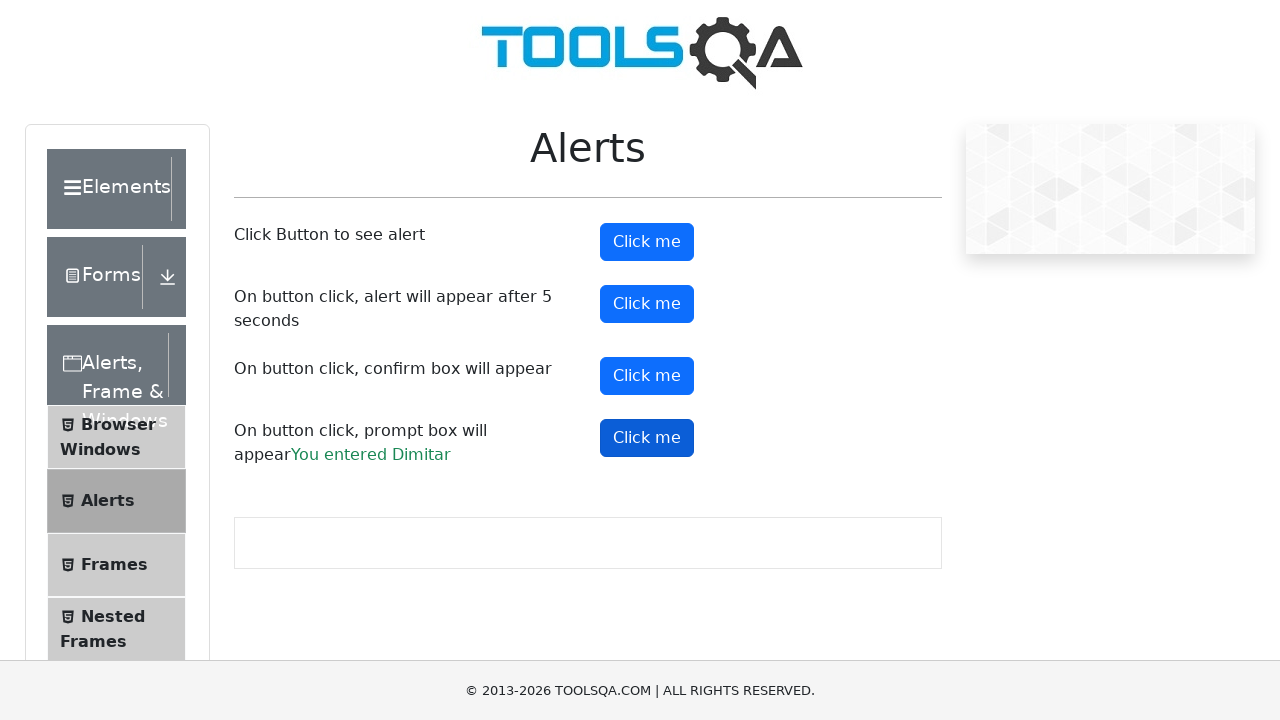

Asserted that prompt result matches expected text 'You entered Dimitar'
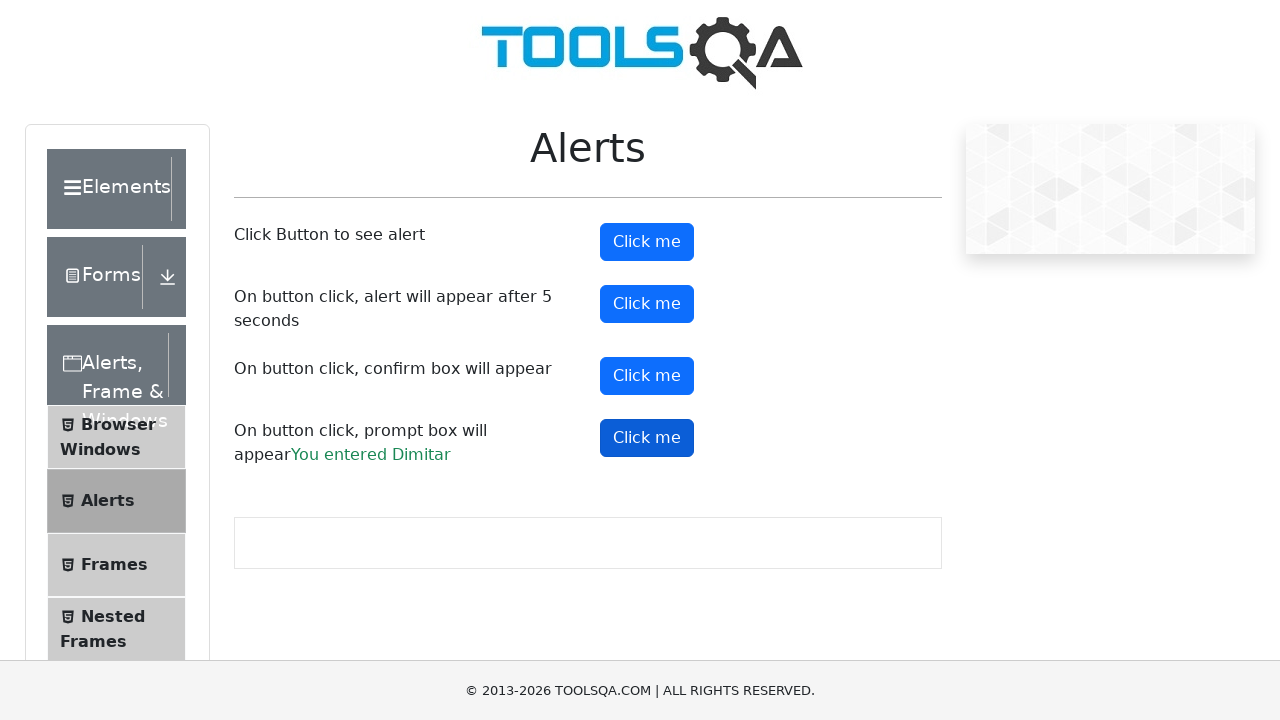

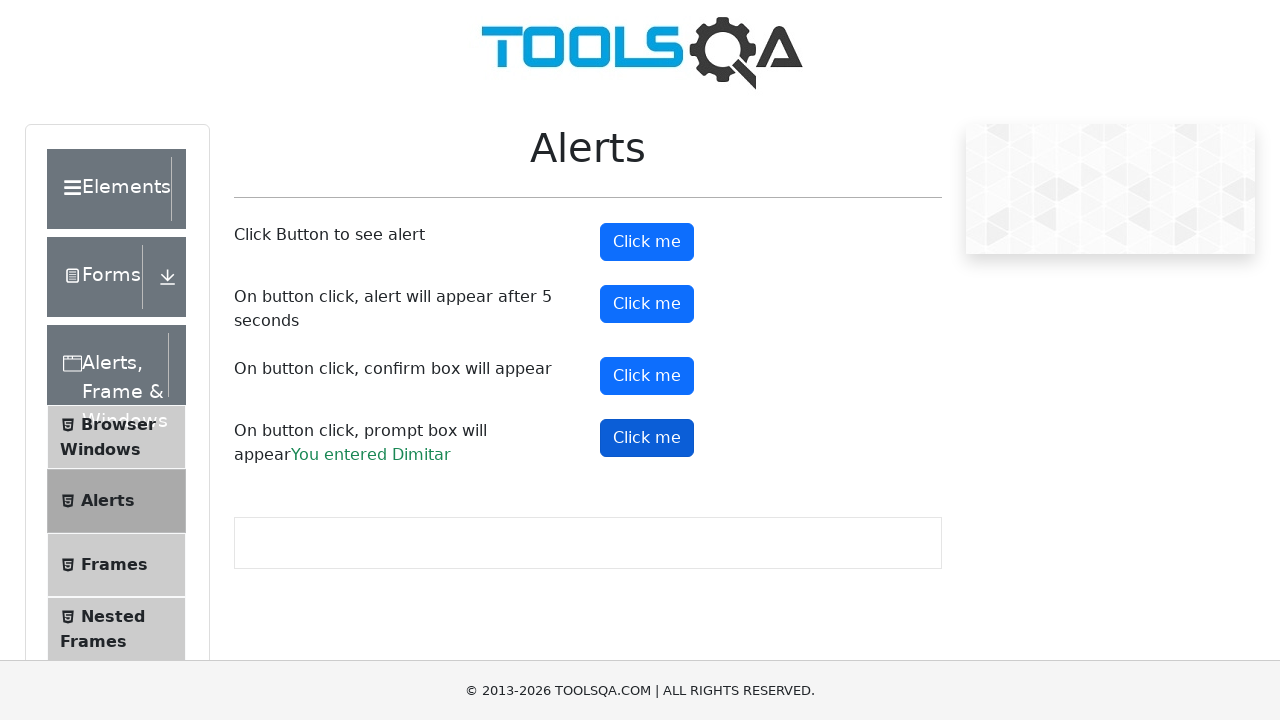